Creates a sine wave animation pattern by moving the browser window along a mathematical curve

Starting URL: http://www.compendiumdev.co.uk/selenium/bounce.html

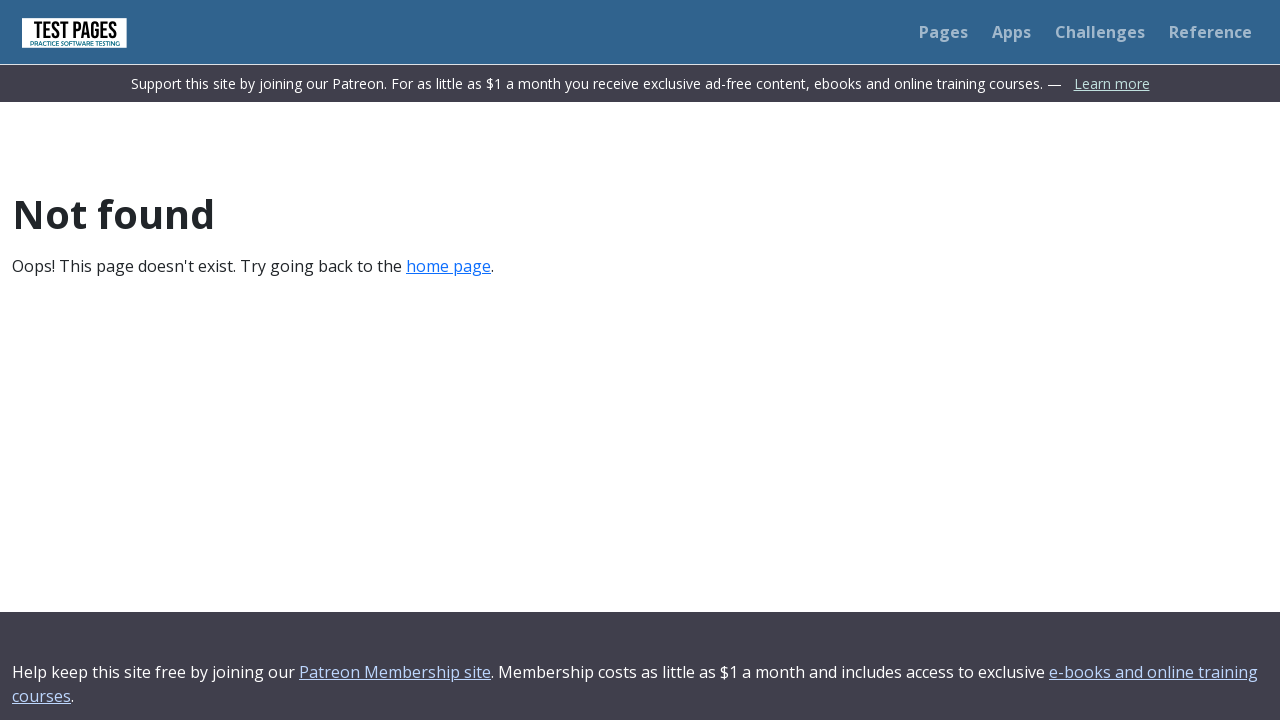

Set initial viewport size to 100x100 pixels
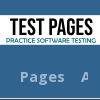

Moved sine wave animation to x=10, adjusted viewport to 100x151
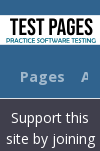

Moved sine wave animation to x=20, adjusted viewport to 101x147
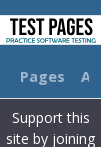

Moved sine wave animation to x=30, adjusted viewport to 101x143
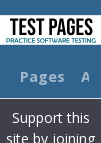

Moved sine wave animation to x=40, adjusted viewport to 102x139
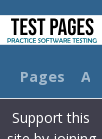

Moved sine wave animation to x=50, adjusted viewport to 102x135
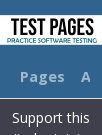

Moved sine wave animation to x=60, adjusted viewport to 103x132
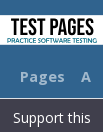

Moved sine wave animation to x=70, adjusted viewport to 103x129
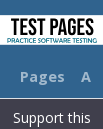

Moved sine wave animation to x=80, adjusted viewport to 104x126
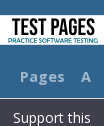

Moved sine wave animation to x=90, adjusted viewport to 104x123
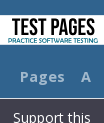

Moved sine wave animation to x=100, adjusted viewport to 105x121
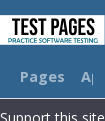

Moved sine wave animation to x=110, adjusted viewport to 105x119
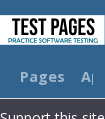

Moved sine wave animation to x=120, adjusted viewport to 106x117
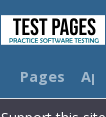

Moved sine wave animation to x=130, adjusted viewport to 106x116
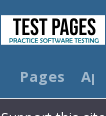

Moved sine wave animation to x=140, adjusted viewport to 107x115
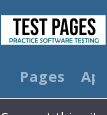

Moved sine wave animation to x=150, adjusted viewport to 107x115
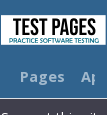

Moved sine wave animation to x=160, adjusted viewport to 108x115
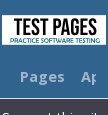

Moved sine wave animation to x=170, adjusted viewport to 108x115
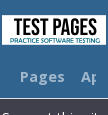

Moved sine wave animation to x=180, adjusted viewport to 109x116
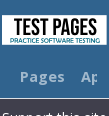

Moved sine wave animation to x=190, adjusted viewport to 109x117
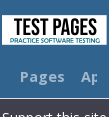

Moved sine wave animation to x=200, adjusted viewport to 110x118
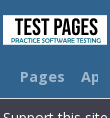

Moved sine wave animation to x=210, adjusted viewport to 110x120
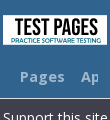

Moved sine wave animation to x=220, adjusted viewport to 111x122
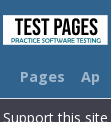

Moved sine wave animation to x=230, adjusted viewport to 111x125
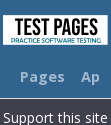

Moved sine wave animation to x=240, adjusted viewport to 112x127
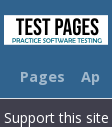

Moved sine wave animation to x=250, adjusted viewport to 112x131
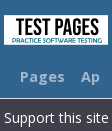

Moved sine wave animation to x=260, adjusted viewport to 113x134
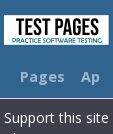

Moved sine wave animation to x=270, adjusted viewport to 113x137
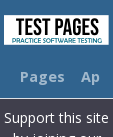

Moved sine wave animation to x=280, adjusted viewport to 114x141
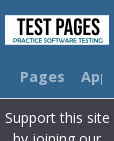

Moved sine wave animation to x=290, adjusted viewport to 114x145
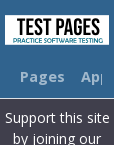

Moved sine wave animation to x=300, adjusted viewport to 115x149
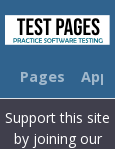

Moved sine wave animation to x=310, adjusted viewport to 115x153
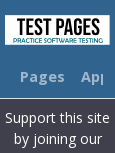

Moved sine wave animation to x=320, adjusted viewport to 116x152
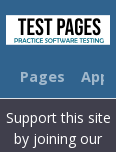

Moved sine wave animation to x=330, adjusted viewport to 116x148
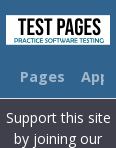

Moved sine wave animation to x=340, adjusted viewport to 117x144
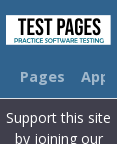

Moved sine wave animation to x=350, adjusted viewport to 117x140
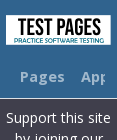

Moved sine wave animation to x=360, adjusted viewport to 118x137
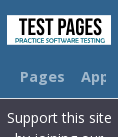

Moved sine wave animation to x=370, adjusted viewport to 118x133
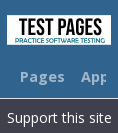

Moved sine wave animation to x=380, adjusted viewport to 119x130
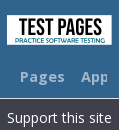

Moved sine wave animation to x=390, adjusted viewport to 119x127
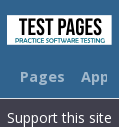

Moved sine wave animation to x=400, adjusted viewport to 120x124
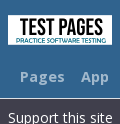

Moved sine wave animation to x=410, adjusted viewport to 120x122
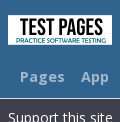

Moved sine wave animation to x=420, adjusted viewport to 121x120
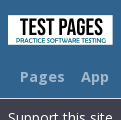

Moved sine wave animation to x=430, adjusted viewport to 121x118
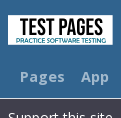

Moved sine wave animation to x=440, adjusted viewport to 122x116
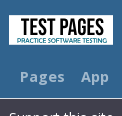

Moved sine wave animation to x=450, adjusted viewport to 122x115
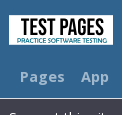

Moved sine wave animation to x=460, adjusted viewport to 123x115
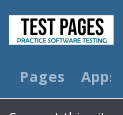

Moved sine wave animation to x=470, adjusted viewport to 123x115
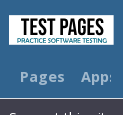

Moved sine wave animation to x=480, adjusted viewport to 124x115
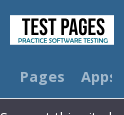

Moved sine wave animation to x=490, adjusted viewport to 124x115
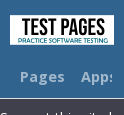

Moved sine wave animation to x=500, adjusted viewport to 125x116
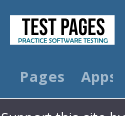

Moved sine wave animation to x=510, adjusted viewport to 125x117
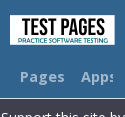

Moved sine wave animation to x=520, adjusted viewport to 126x119
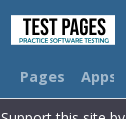

Moved sine wave animation to x=530, adjusted viewport to 126x121
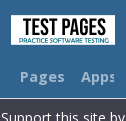

Moved sine wave animation to x=540, adjusted viewport to 127x124
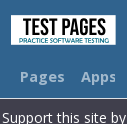

Moved sine wave animation to x=550, adjusted viewport to 127x126
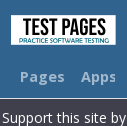

Moved sine wave animation to x=560, adjusted viewport to 128x129
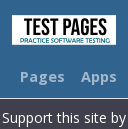

Moved sine wave animation to x=570, adjusted viewport to 128x132
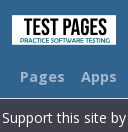

Moved sine wave animation to x=580, adjusted viewport to 129x136
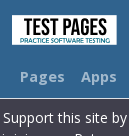

Moved sine wave animation to x=590, adjusted viewport to 129x140
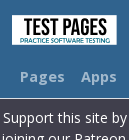

Moved sine wave animation to x=600, adjusted viewport to 130x143
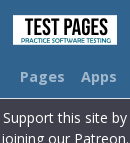

Moved sine wave animation to x=610, adjusted viewport to 130x147
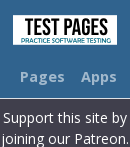

Moved sine wave animation to x=620, adjusted viewport to 131x151
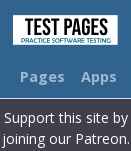

Moved sine wave animation to x=630, adjusted viewport to 131x154
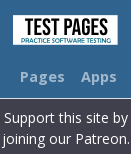

Moved sine wave animation to x=640, adjusted viewport to 132x150
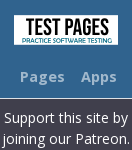

Moved sine wave animation to x=650, adjusted viewport to 132x146
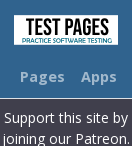

Moved sine wave animation to x=660, adjusted viewport to 133x142
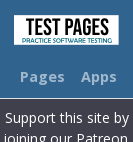

Moved sine wave animation to x=670, adjusted viewport to 133x138
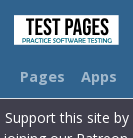

Moved sine wave animation to x=680, adjusted viewport to 134x135
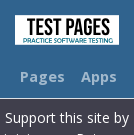

Moved sine wave animation to x=690, adjusted viewport to 134x131
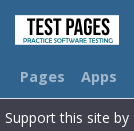

Moved sine wave animation to x=700, adjusted viewport to 135x128
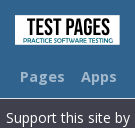

Moved sine wave animation to x=710, adjusted viewport to 135x125
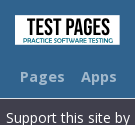

Moved sine wave animation to x=720, adjusted viewport to 136x123
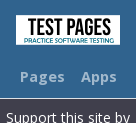

Moved sine wave animation to x=730, adjusted viewport to 136x120
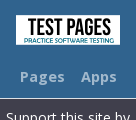

Moved sine wave animation to x=740, adjusted viewport to 137x119
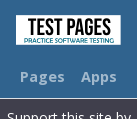

Moved sine wave animation to x=750, adjusted viewport to 137x117
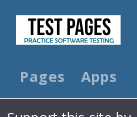

Moved sine wave animation to x=760, adjusted viewport to 138x116
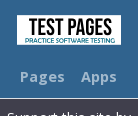

Moved sine wave animation to x=770, adjusted viewport to 138x115
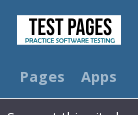

Moved sine wave animation to x=780, adjusted viewport to 139x115
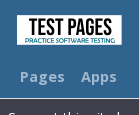

Moved sine wave animation to x=790, adjusted viewport to 139x115
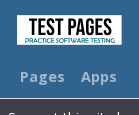

Moved sine wave animation to x=800, adjusted viewport to 140x115
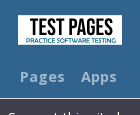

Moved sine wave animation to x=810, adjusted viewport to 140x116
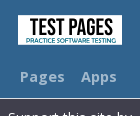

Moved sine wave animation to x=820, adjusted viewport to 141x117
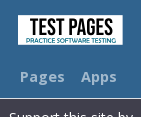

Moved sine wave animation to x=830, adjusted viewport to 141x118
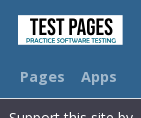

Moved sine wave animation to x=840, adjusted viewport to 142x120
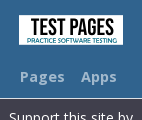

Moved sine wave animation to x=850, adjusted viewport to 142x123
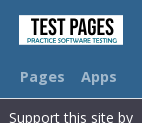

Moved sine wave animation to x=860, adjusted viewport to 143x125
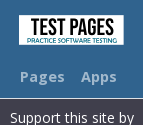

Moved sine wave animation to x=870, adjusted viewport to 143x128
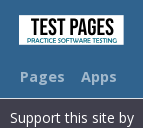

Moved sine wave animation to x=880, adjusted viewport to 144x131
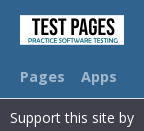

Moved sine wave animation to x=890, adjusted viewport to 144x134
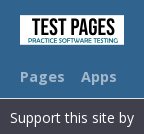

Moved sine wave animation to x=900, adjusted viewport to 145x138
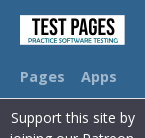

Moved sine wave animation to x=910, adjusted viewport to 145x142
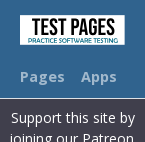

Moved sine wave animation to x=920, adjusted viewport to 146x146
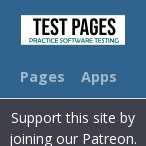

Moved sine wave animation to x=930, adjusted viewport to 146x150
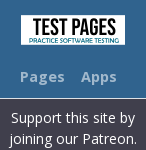

Moved sine wave animation to x=940, adjusted viewport to 147x154
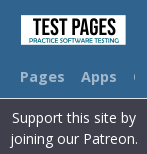

Moved sine wave animation to x=950, adjusted viewport to 147x151
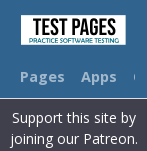

Moved sine wave animation to x=960, adjusted viewport to 148x148
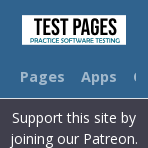

Moved sine wave animation to x=970, adjusted viewport to 148x144
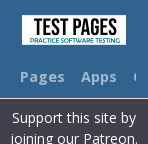

Moved sine wave animation to x=980, adjusted viewport to 149x140
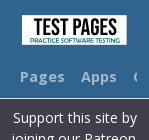

Moved sine wave animation to x=990, adjusted viewport to 149x136
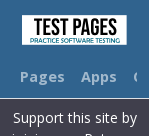

Moved sine wave animation to x=1000, adjusted viewport to 150x133
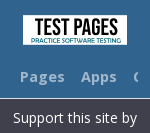

Moved sine wave animation to x=1010, adjusted viewport to 150x129
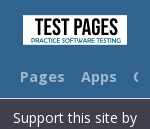

Moved sine wave animation to x=1020, adjusted viewport to 151x127
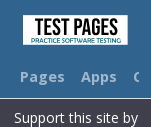

Moved sine wave animation to x=1030, adjusted viewport to 151x124
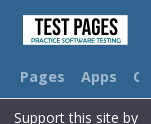

Moved sine wave animation to x=1040, adjusted viewport to 152x121
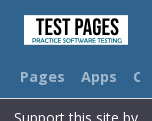

Moved sine wave animation to x=1050, adjusted viewport to 152x119
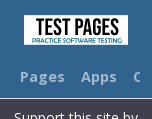

Moved sine wave animation to x=1060, adjusted viewport to 153x118
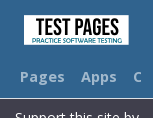

Moved sine wave animation to x=1070, adjusted viewport to 153x116
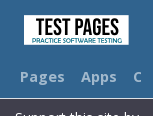

Moved sine wave animation to x=1080, adjusted viewport to 154x115
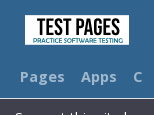

Moved sine wave animation to x=1090, adjusted viewport to 154x115
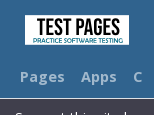

Moved sine wave animation to x=1100, adjusted viewport to 155x115
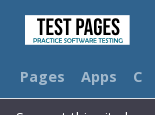

Moved sine wave animation to x=1110, adjusted viewport to 155x115
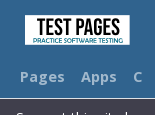

Moved sine wave animation to x=1120, adjusted viewport to 156x115
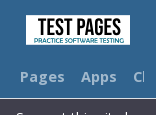

Moved sine wave animation to x=1130, adjusted viewport to 156x116
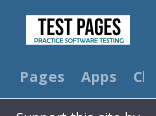

Moved sine wave animation to x=1140, adjusted viewport to 157x118
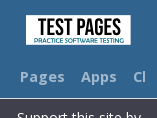

Moved sine wave animation to x=1150, adjusted viewport to 157x119
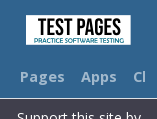

Moved sine wave animation to x=1160, adjusted viewport to 158x122
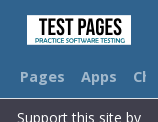

Moved sine wave animation to x=1170, adjusted viewport to 158x124
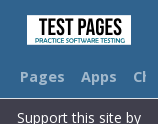

Moved sine wave animation to x=1180, adjusted viewport to 159x127
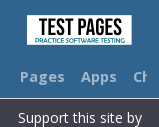

Moved sine wave animation to x=1190, adjusted viewport to 159x130
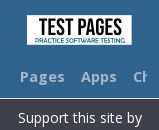

Moved sine wave animation to x=1200, adjusted viewport to 160x133
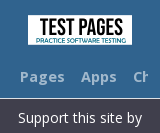

Moved sine wave animation to x=1210, adjusted viewport to 160x137
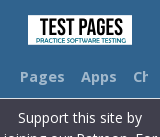

Moved sine wave animation to x=1220, adjusted viewport to 161x140
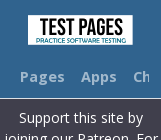

Moved sine wave animation to x=1230, adjusted viewport to 161x144
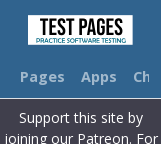

Moved sine wave animation to x=1240, adjusted viewport to 162x148
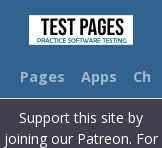

Moved sine wave animation to x=1250, adjusted viewport to 162x152
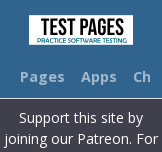

Moved sine wave animation to x=1260, adjusted viewport to 163x153
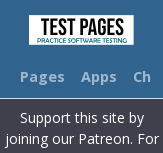

Moved sine wave animation to x=1270, adjusted viewport to 163x149
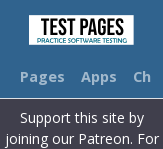

Moved sine wave animation to x=1280, adjusted viewport to 164x145
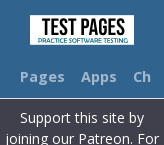

Moved sine wave animation to x=1290, adjusted viewport to 164x141
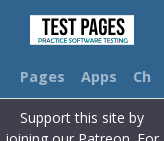

Moved sine wave animation to x=1300, adjusted viewport to 165x138
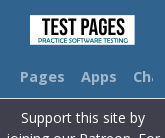

Moved sine wave animation to x=1310, adjusted viewport to 165x134
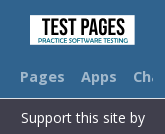

Moved sine wave animation to x=1320, adjusted viewport to 166x131
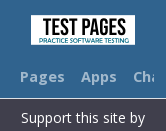

Moved sine wave animation to x=1330, adjusted viewport to 166x128
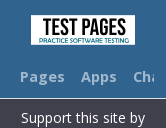

Moved sine wave animation to x=1340, adjusted viewport to 167x125
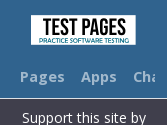

Moved sine wave animation to x=1350, adjusted viewport to 167x122
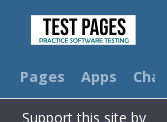

Moved sine wave animation to x=1360, adjusted viewport to 168x120
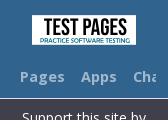

Moved sine wave animation to x=1370, adjusted viewport to 168x118
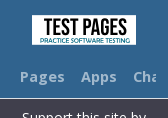

Moved sine wave animation to x=1380, adjusted viewport to 169x117
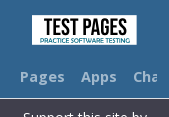

Moved sine wave animation to x=1390, adjusted viewport to 169x116
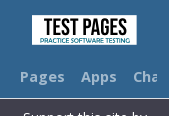

Moved sine wave animation to x=1400, adjusted viewport to 170x115
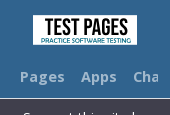

Moved sine wave animation to x=1410, adjusted viewport to 170x115
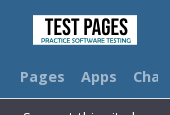

Moved sine wave animation to x=1420, adjusted viewport to 171x115
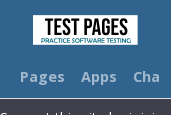

Moved sine wave animation to x=1430, adjusted viewport to 171x115
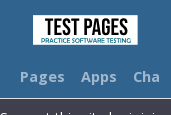

Moved sine wave animation to x=1440, adjusted viewport to 172x116
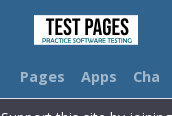

Moved sine wave animation to x=1450, adjusted viewport to 172x117
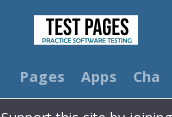

Moved sine wave animation to x=1460, adjusted viewport to 173x119
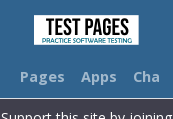

Moved sine wave animation to x=1470, adjusted viewport to 173x121
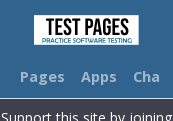

Moved sine wave animation to x=1480, adjusted viewport to 174x123
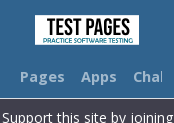

Moved sine wave animation to x=1490, adjusted viewport to 174x126
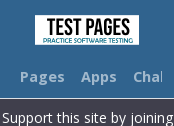

Moved sine wave animation to x=1500, adjusted viewport to 175x128
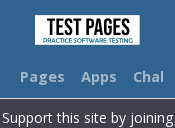

Moved sine wave animation to x=1510, adjusted viewport to 175x132
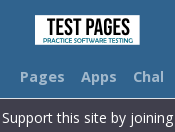

Moved sine wave animation to x=1520, adjusted viewport to 176x135
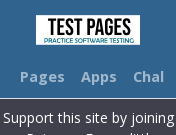

Moved sine wave animation to x=1530, adjusted viewport to 176x139
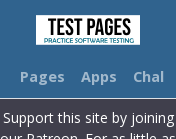

Moved sine wave animation to x=1540, adjusted viewport to 177x142
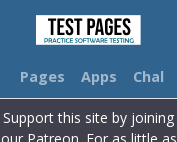

Moved sine wave animation to x=1550, adjusted viewport to 177x146
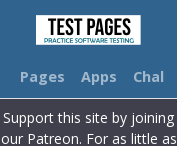

Moved sine wave animation to x=1560, adjusted viewport to 178x150
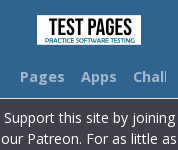

Moved sine wave animation to x=1570, adjusted viewport to 178x154
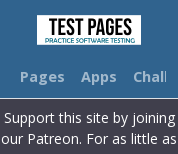

Moved sine wave animation to x=1580, adjusted viewport to 179x151
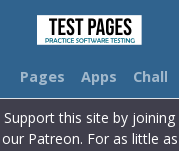

Moved sine wave animation to x=1590, adjusted viewport to 179x147
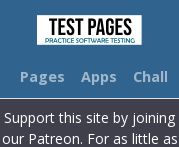

Moved sine wave animation to x=1600, adjusted viewport to 180x143
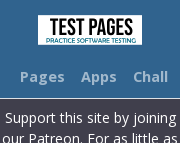

Moved sine wave animation to x=1610, adjusted viewport to 180x139
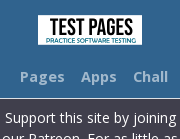

Moved sine wave animation to x=1620, adjusted viewport to 181x136
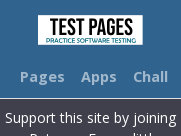

Moved sine wave animation to x=1630, adjusted viewport to 181x132
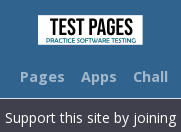

Moved sine wave animation to x=1640, adjusted viewport to 182x129
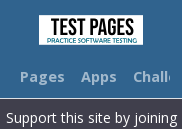

Moved sine wave animation to x=1650, adjusted viewport to 182x126
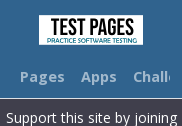

Moved sine wave animation to x=1660, adjusted viewport to 183x123
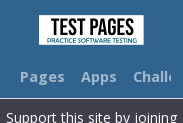

Moved sine wave animation to x=1670, adjusted viewport to 183x121
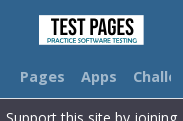

Moved sine wave animation to x=1680, adjusted viewport to 184x119
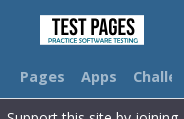

Moved sine wave animation to x=1690, adjusted viewport to 184x117
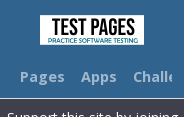

Moved sine wave animation to x=1700, adjusted viewport to 185x116
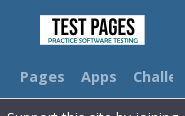

Moved sine wave animation to x=1710, adjusted viewport to 185x115
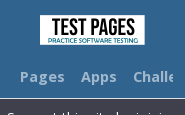

Moved sine wave animation to x=1720, adjusted viewport to 186x115
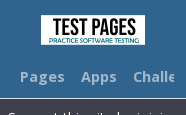

Moved sine wave animation to x=1730, adjusted viewport to 186x115
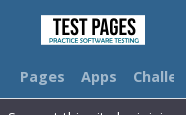

Moved sine wave animation to x=1740, adjusted viewport to 187x115
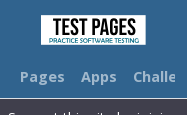

Moved sine wave animation to x=1750, adjusted viewport to 187x115
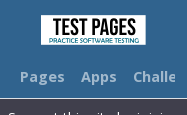

Moved sine wave animation to x=1760, adjusted viewport to 188x117
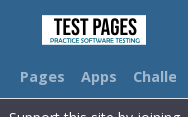

Moved sine wave animation to x=1770, adjusted viewport to 188x118
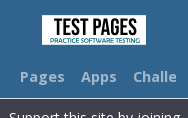

Moved sine wave animation to x=1780, adjusted viewport to 189x120
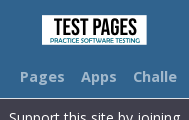

Moved sine wave animation to x=1790, adjusted viewport to 189x122
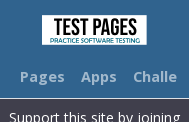

Moved sine wave animation to x=1800, adjusted viewport to 190x124
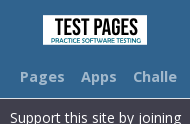

Moved sine wave animation to x=1810, adjusted viewport to 190x127
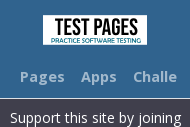

Moved sine wave animation to x=1820, adjusted viewport to 191x130
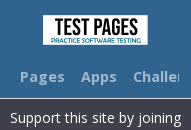

Moved sine wave animation to x=1830, adjusted viewport to 191x134
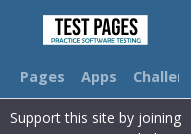

Moved sine wave animation to x=1840, adjusted viewport to 192x137
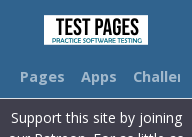

Moved sine wave animation to x=1850, adjusted viewport to 192x141
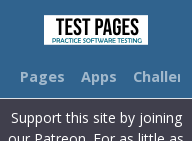

Moved sine wave animation to x=1860, adjusted viewport to 193x145
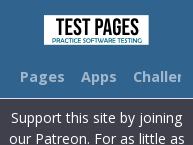

Moved sine wave animation to x=1870, adjusted viewport to 193x149
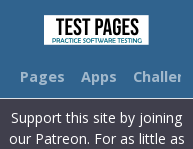

Moved sine wave animation to x=1880, adjusted viewport to 194x153
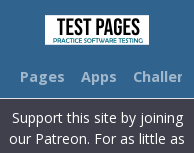

Moved sine wave animation to x=1890, adjusted viewport to 194x152
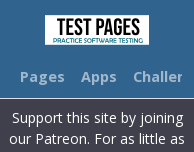

Moved sine wave animation to x=1900, adjusted viewport to 195x149
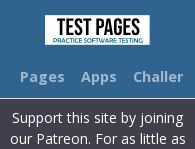

Moved sine wave animation to x=1910, adjusted viewport to 195x145
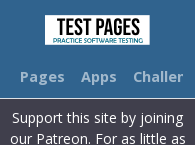

Moved sine wave animation to x=1920, adjusted viewport to 196x141
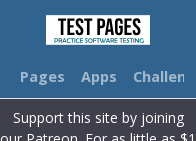

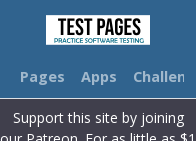